Tests a floating menu that remains visible while scrolling the page

Starting URL: https://the-internet.herokuapp.com/floating_menu

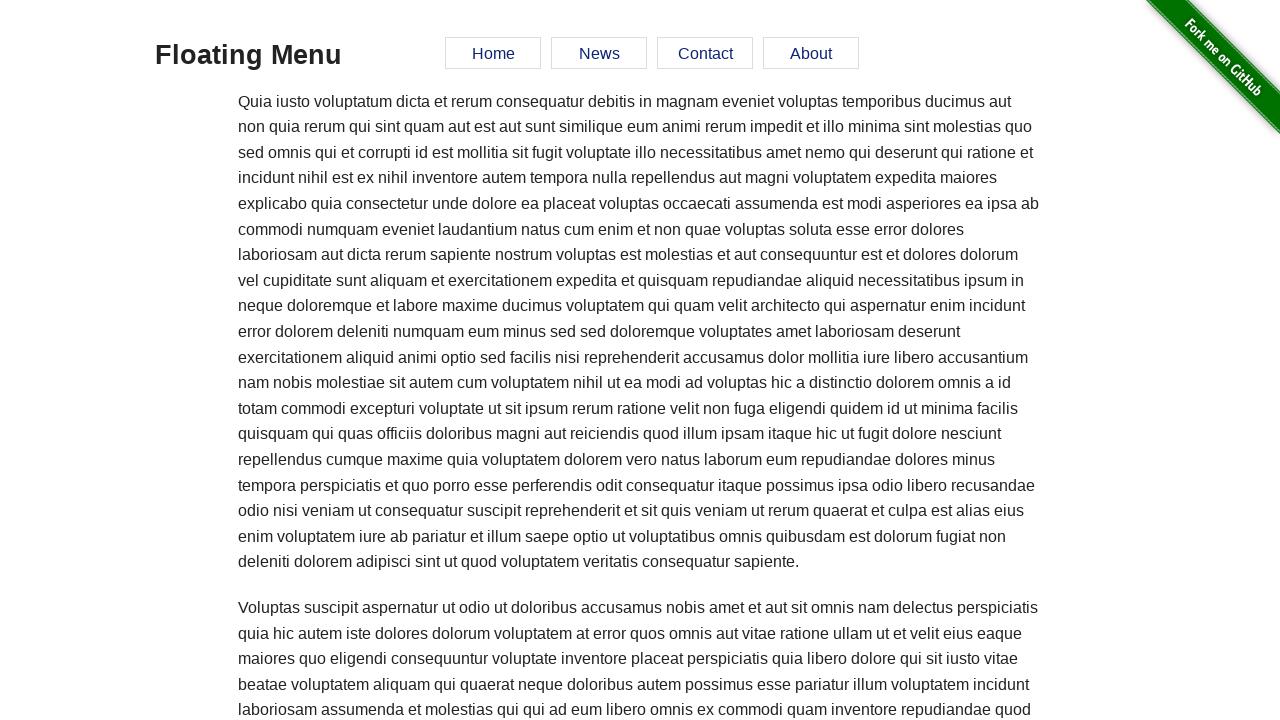

Scrolled down 2000 pixels to test floating menu visibility
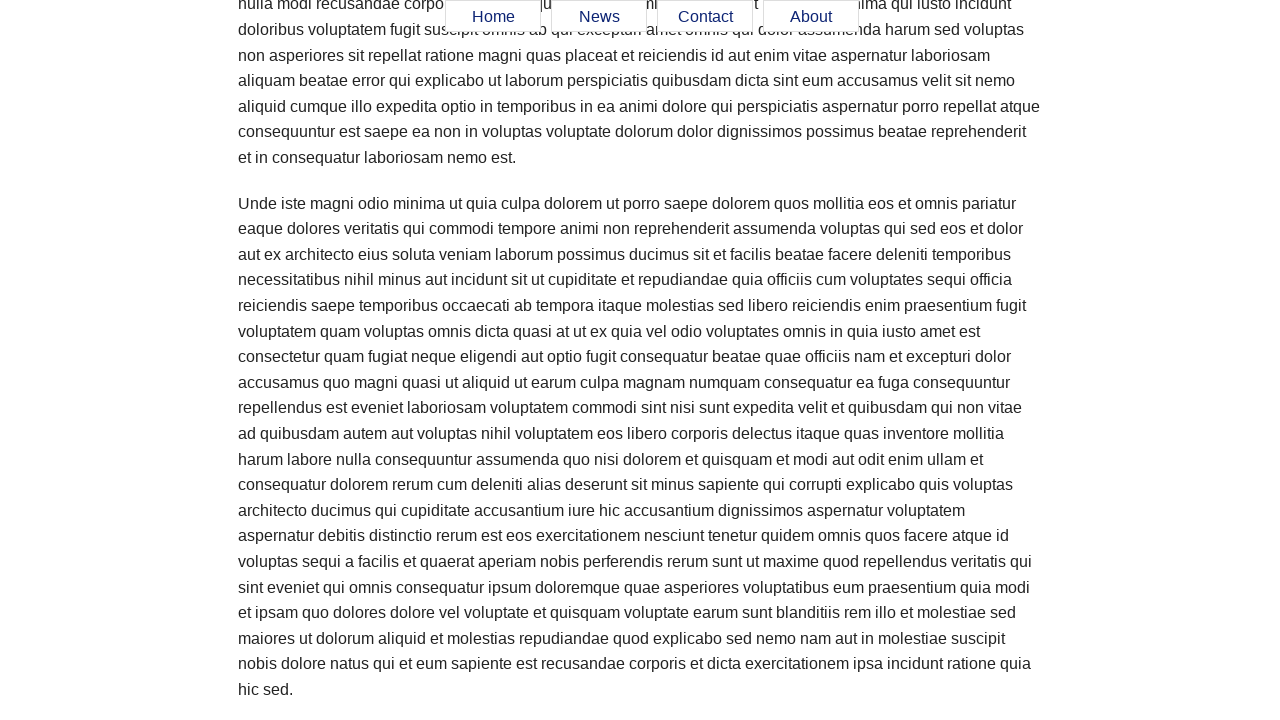

Scrolled up 1000 pixels to verify floating menu remains visible
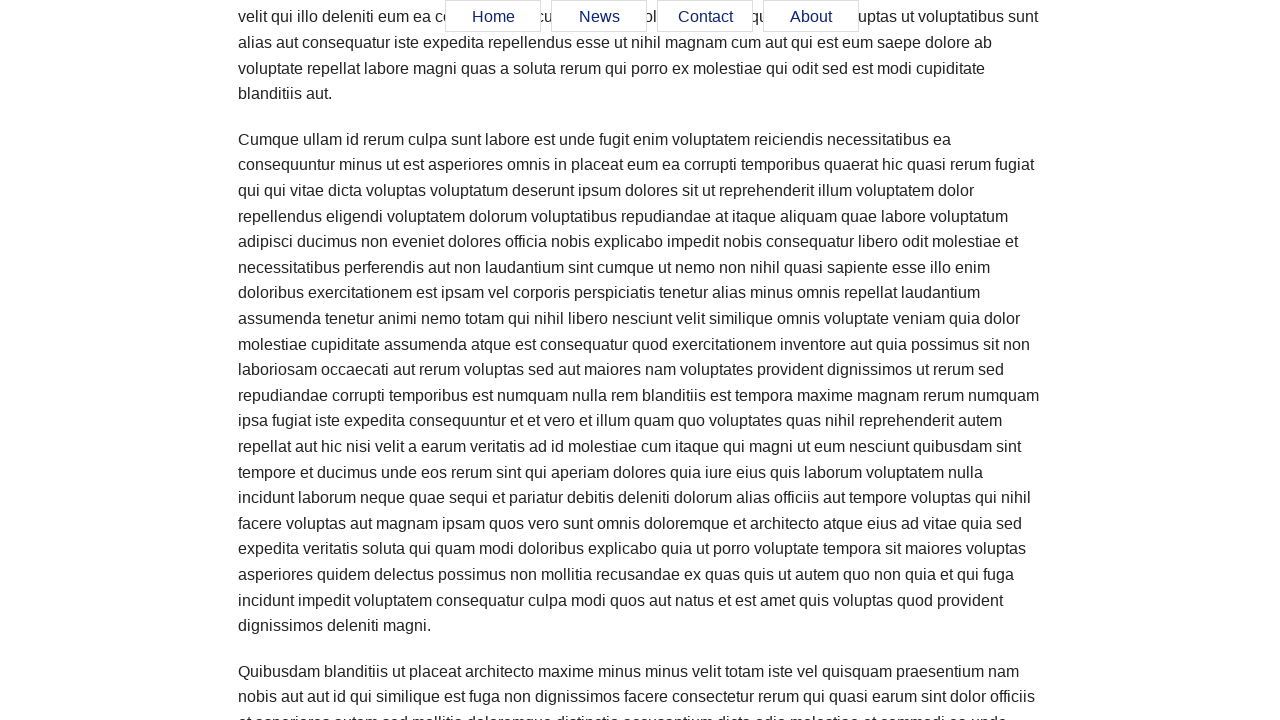

Clicked home button in floating menu at (493, 17) on #menu a[href='#home']
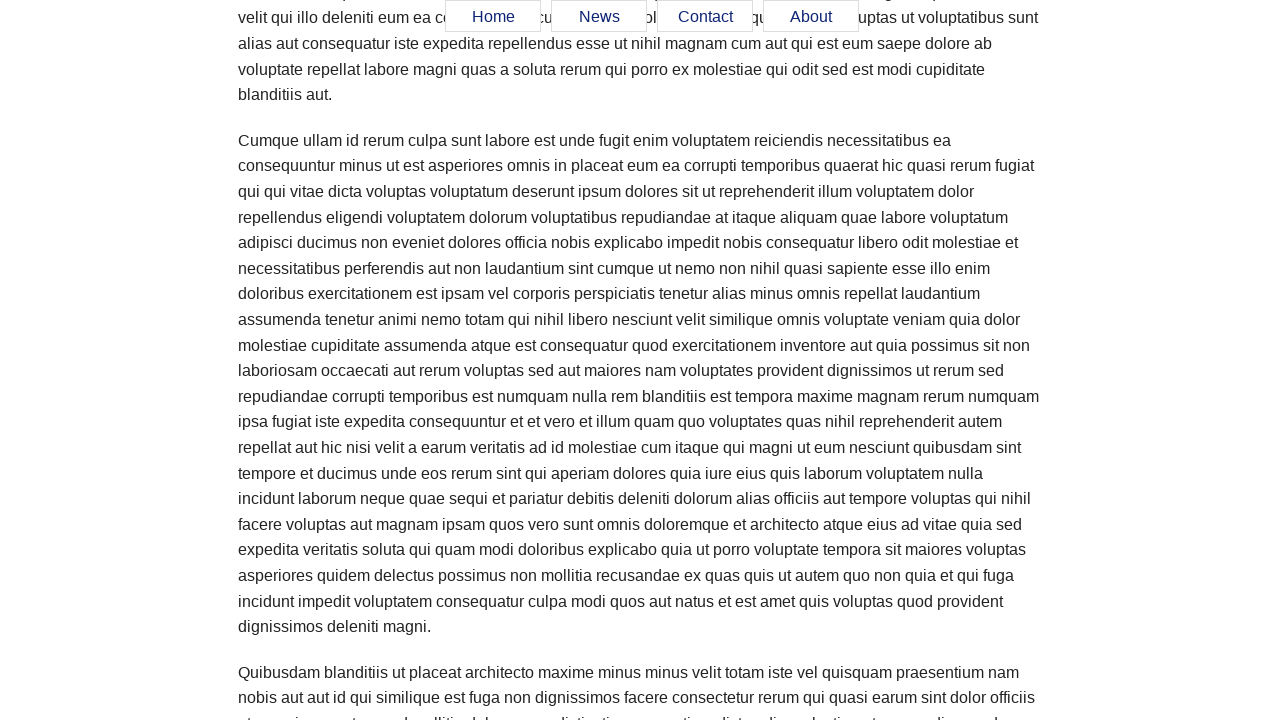

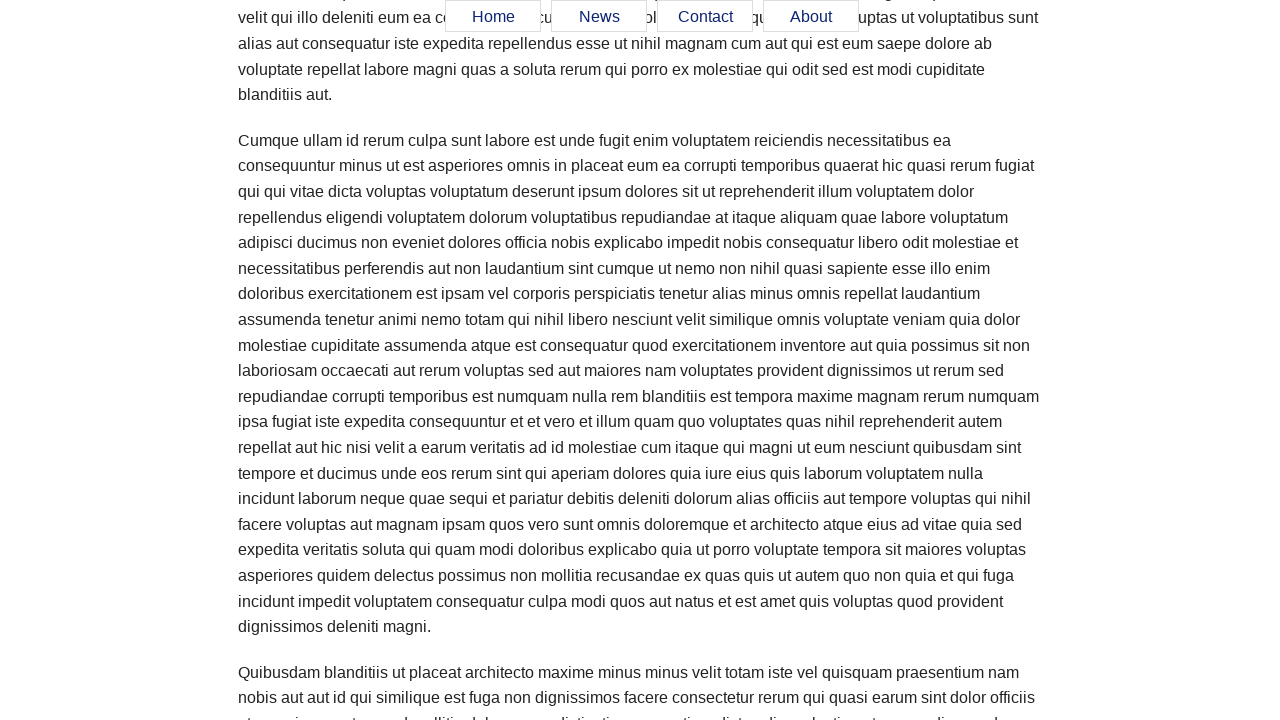